Tests JavaScript alert functionality by clicking a button to trigger an alert, accepting it, and verifying the success message is displayed

Starting URL: https://practice.cydeo.com/javascript_alerts

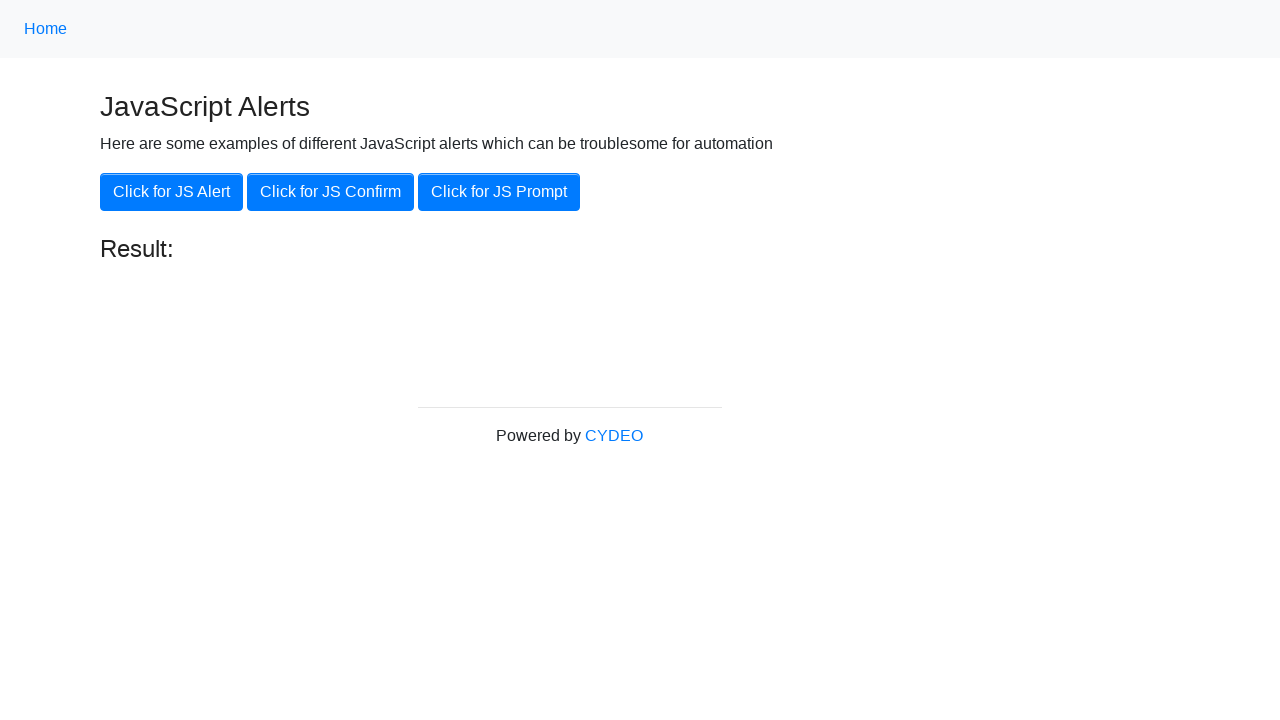

Clicked button to trigger JavaScript alert at (172, 192) on xpath=//button[.='Click for JS Alert']
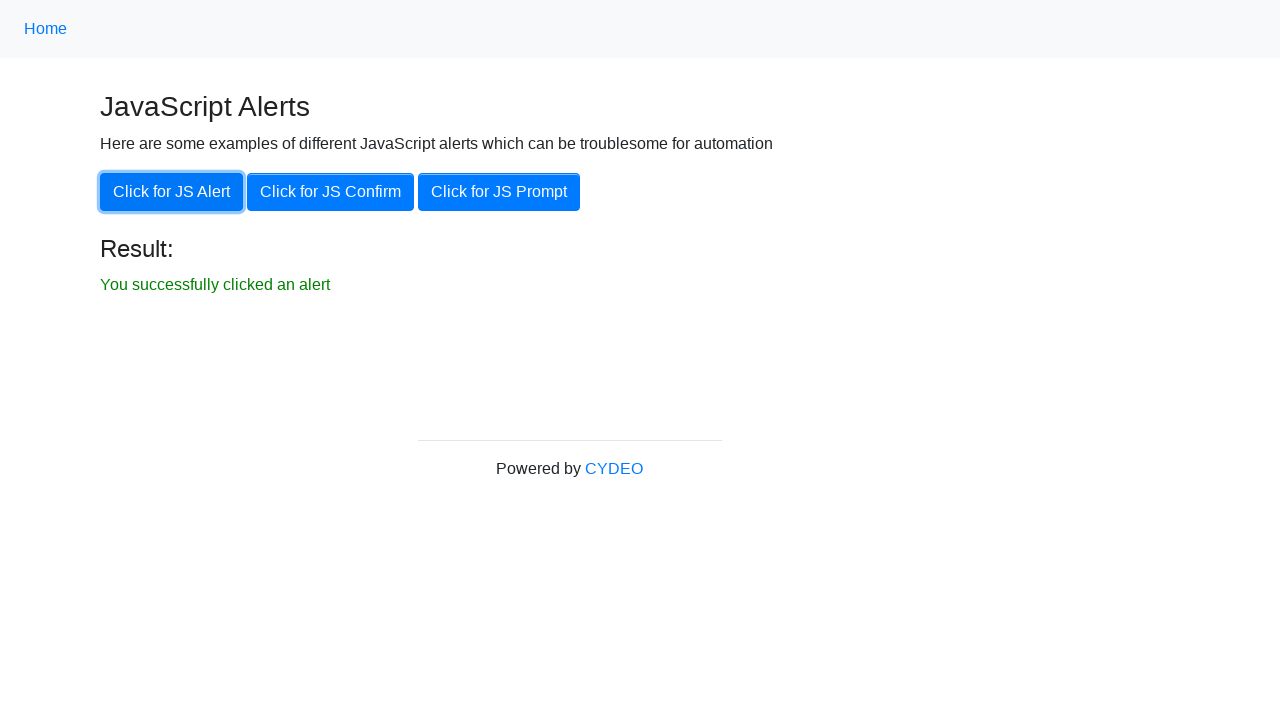

Set up dialog handler to accept alerts
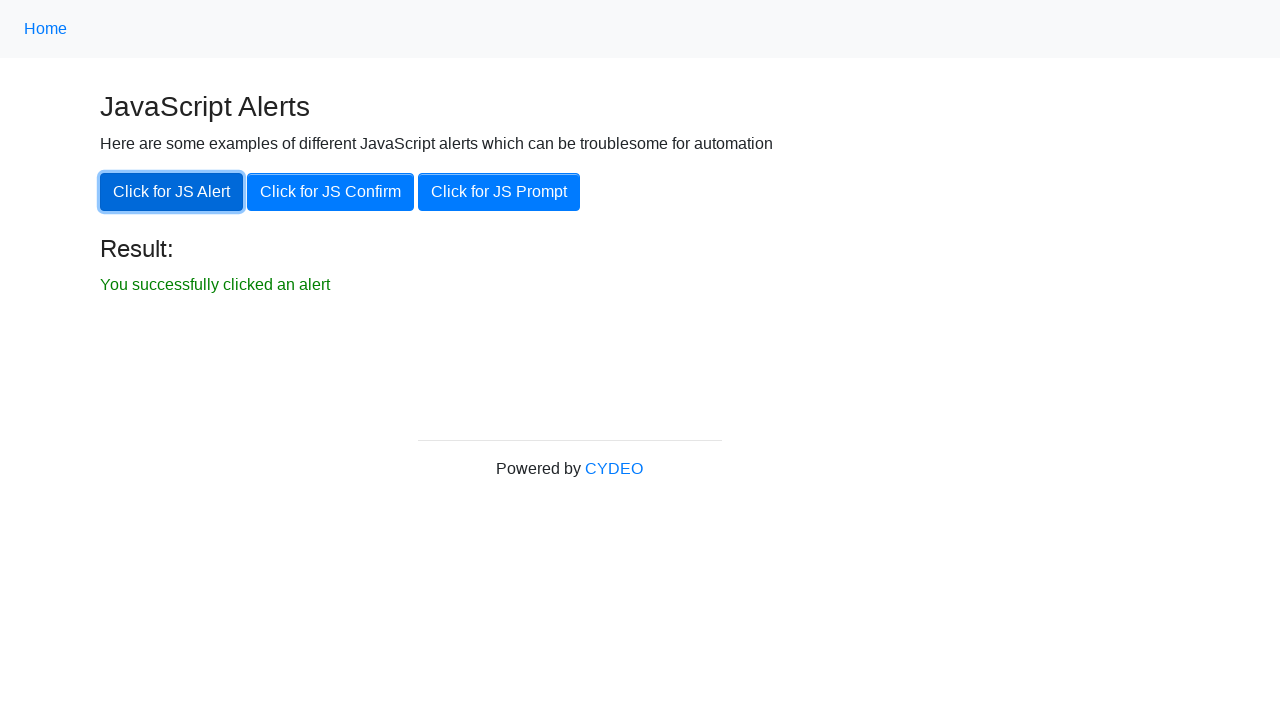

Clicked button again to trigger alert and accept it via handler at (172, 192) on xpath=//button[.='Click for JS Alert']
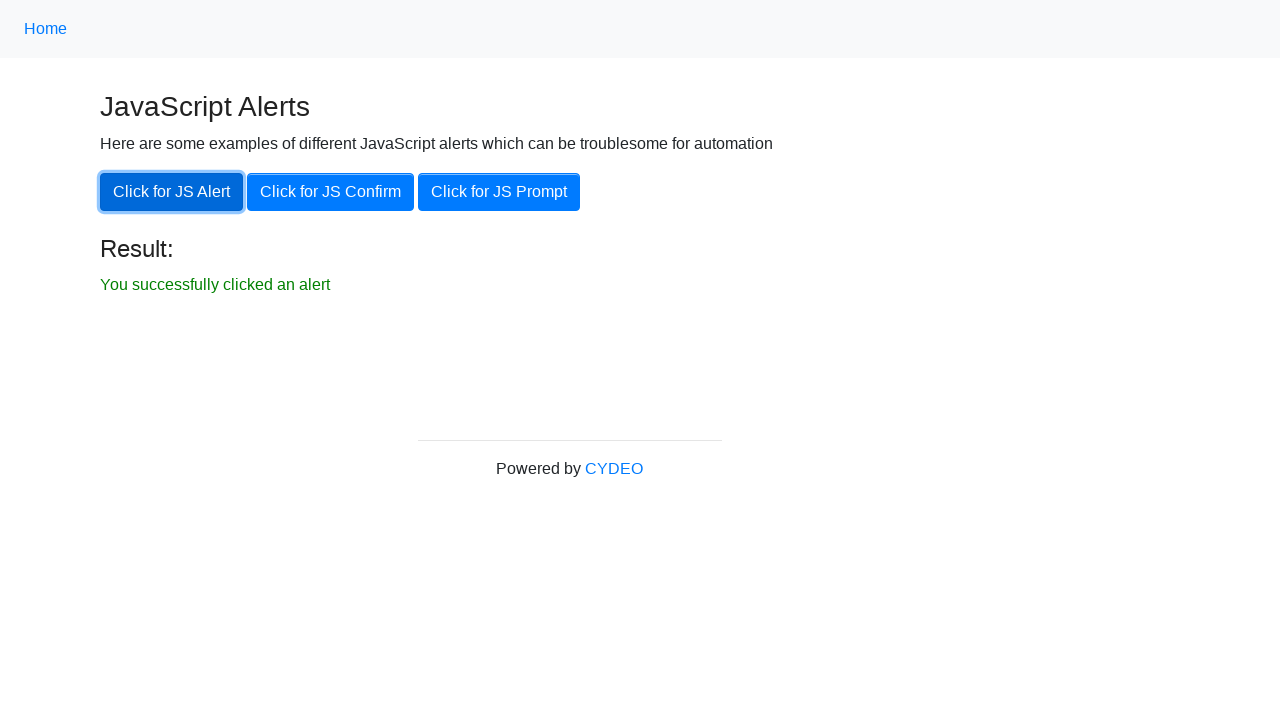

Located result text element
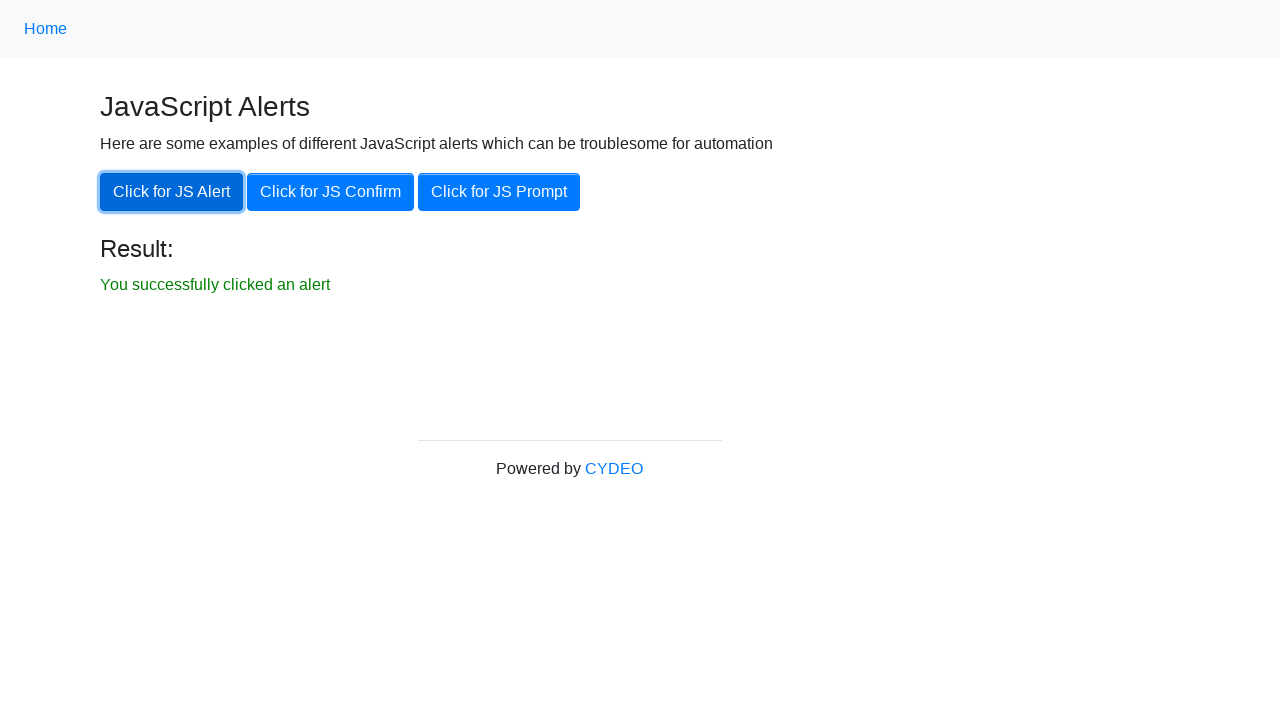

Verified result text is visible
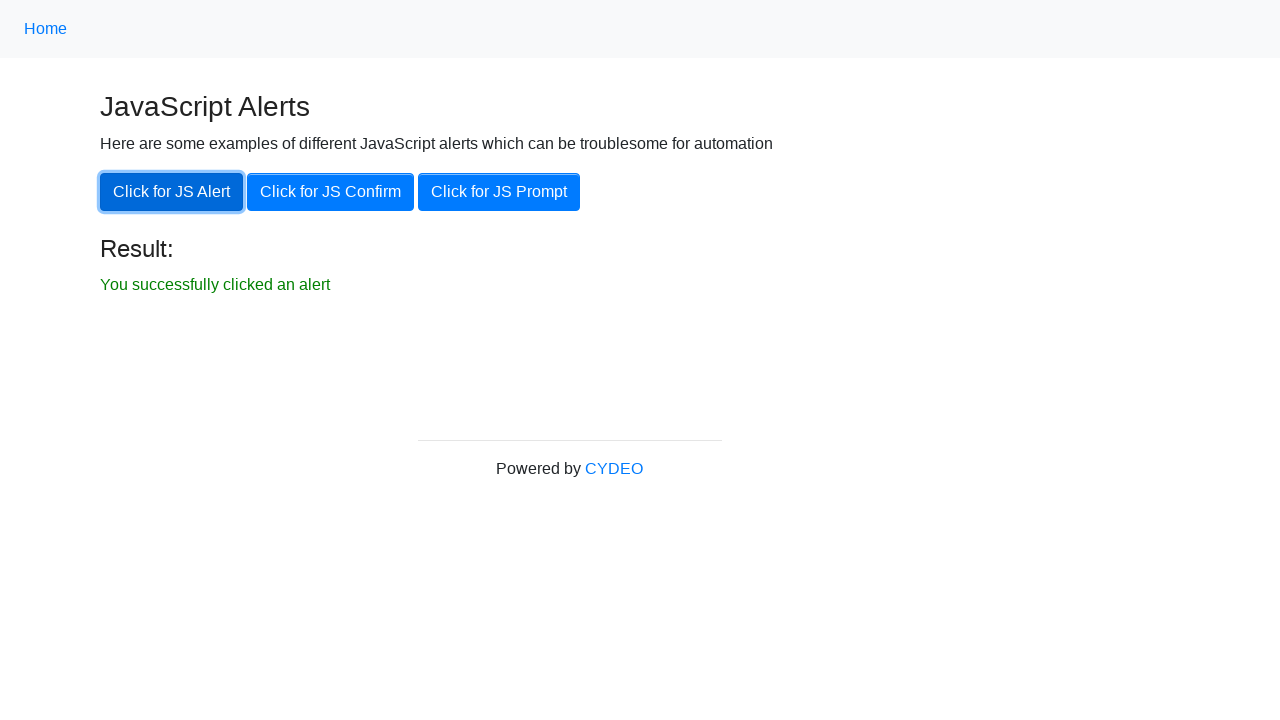

Retrieved result text content
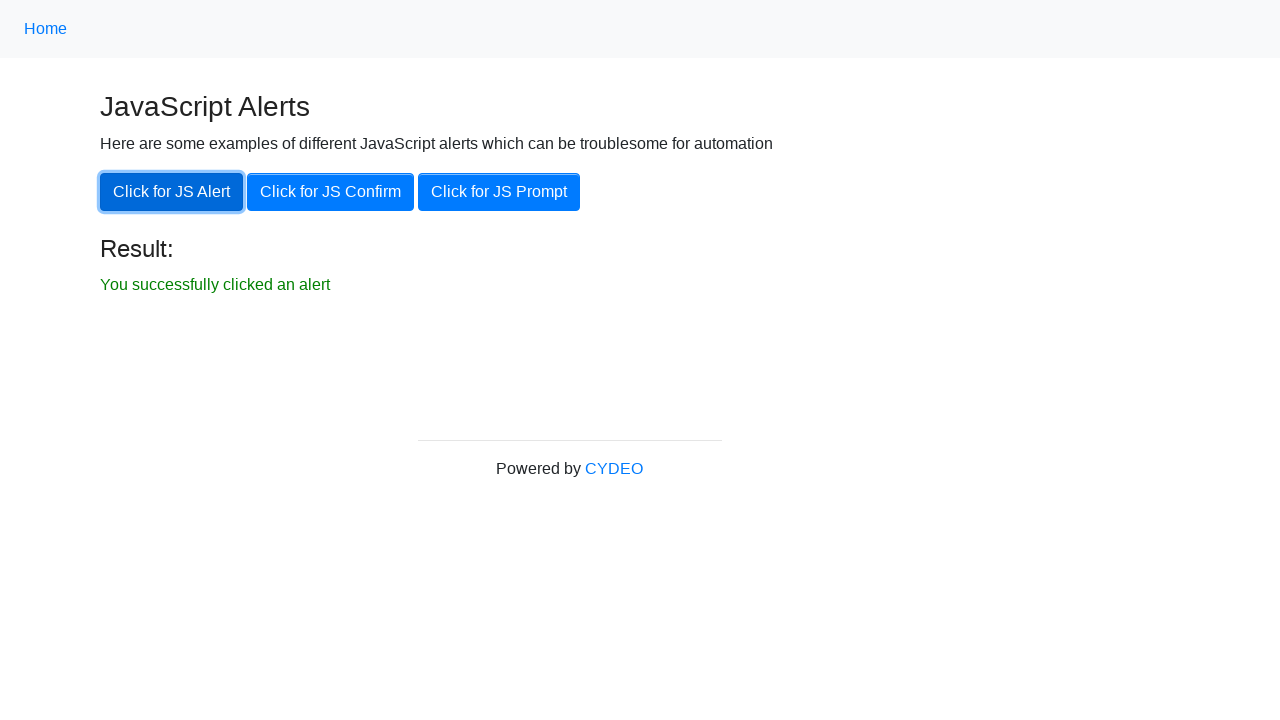

Verified result text matches expected: 'You successfully clicked an alert'
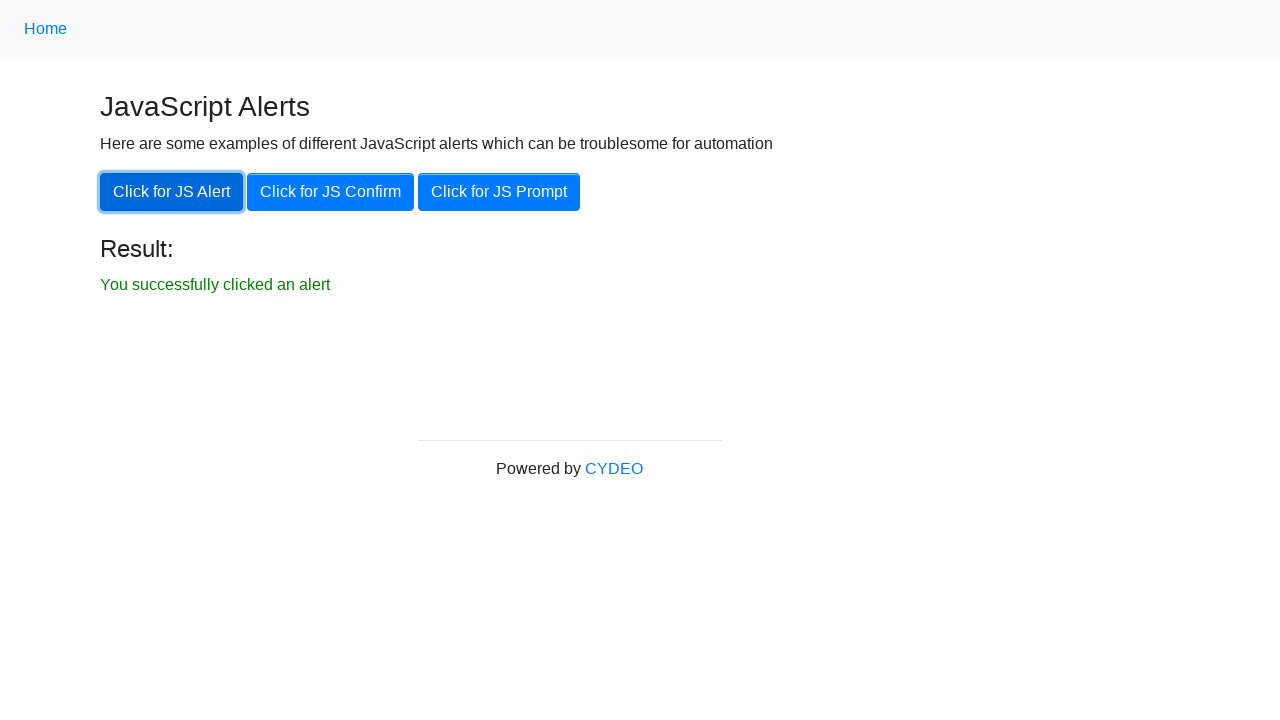

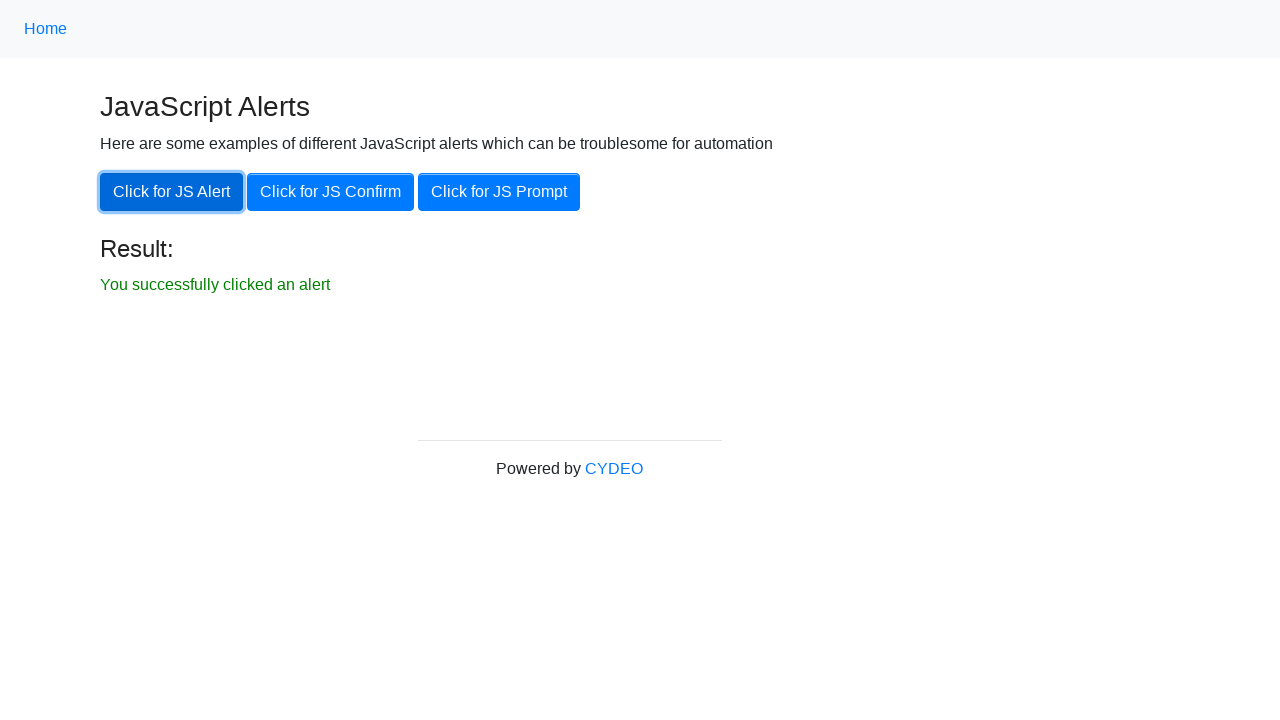